Tests mouse hover functionality by hovering over a user image on the hovers demo page and verifying that the user name appears after hovering.

Starting URL: http://the-internet.herokuapp.com/hovers

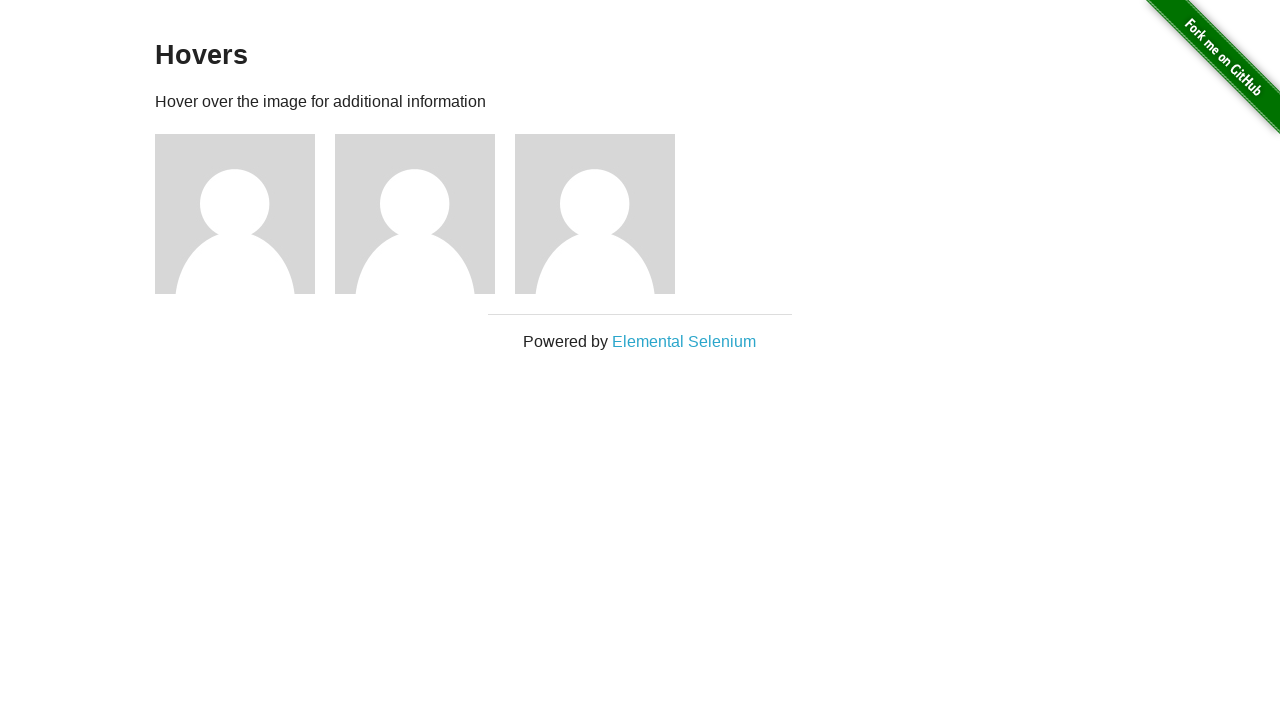

Navigated to hovers demo page
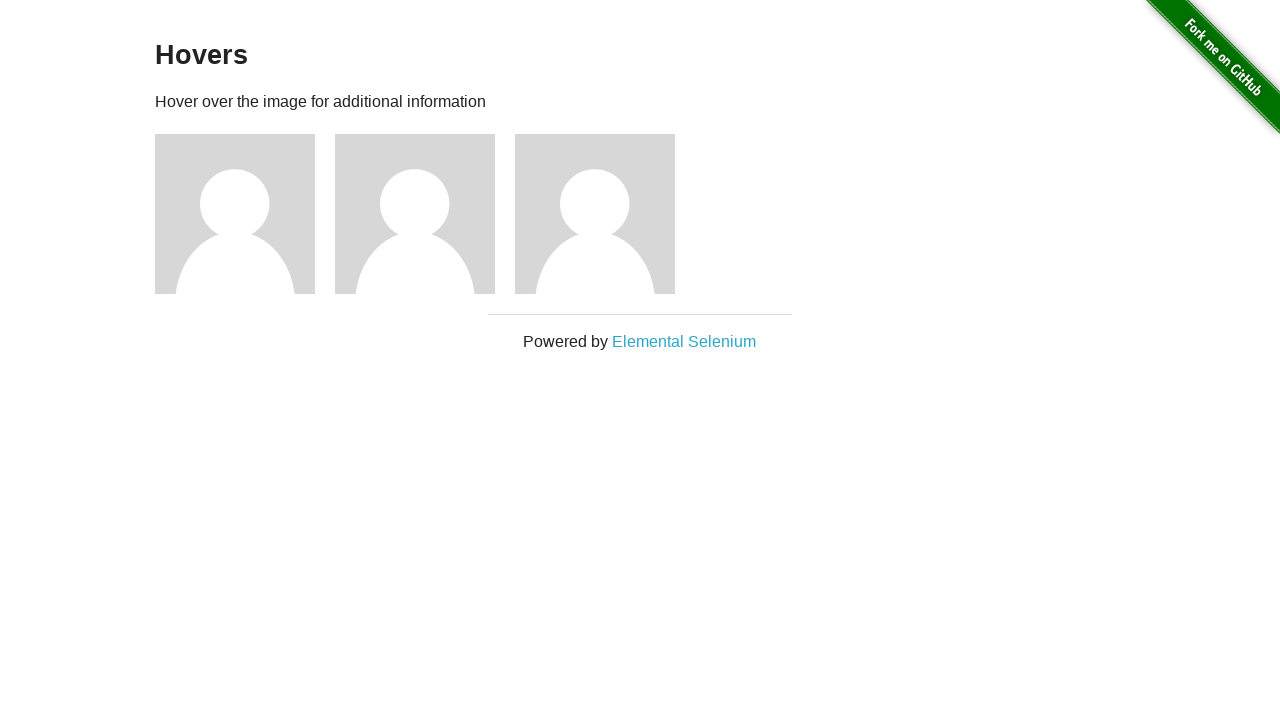

Hover figures loaded and became visible
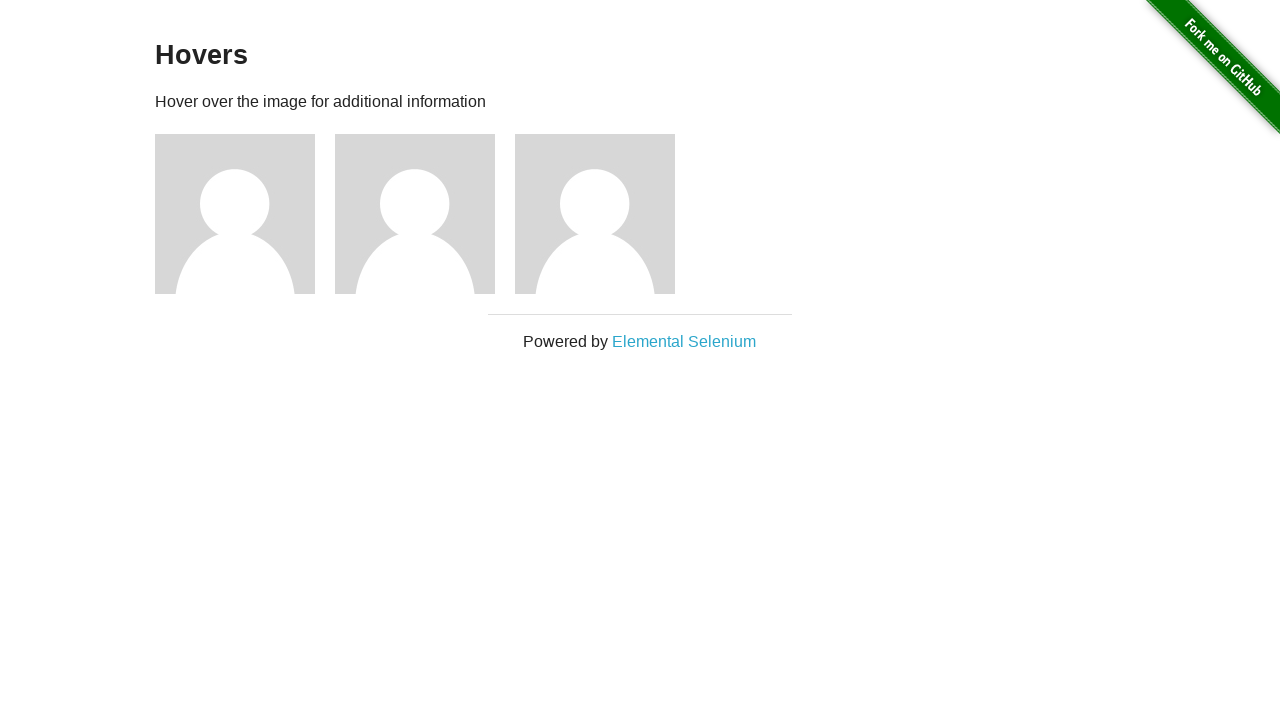

Hovered over first user image at (245, 214) on .figure >> nth=0
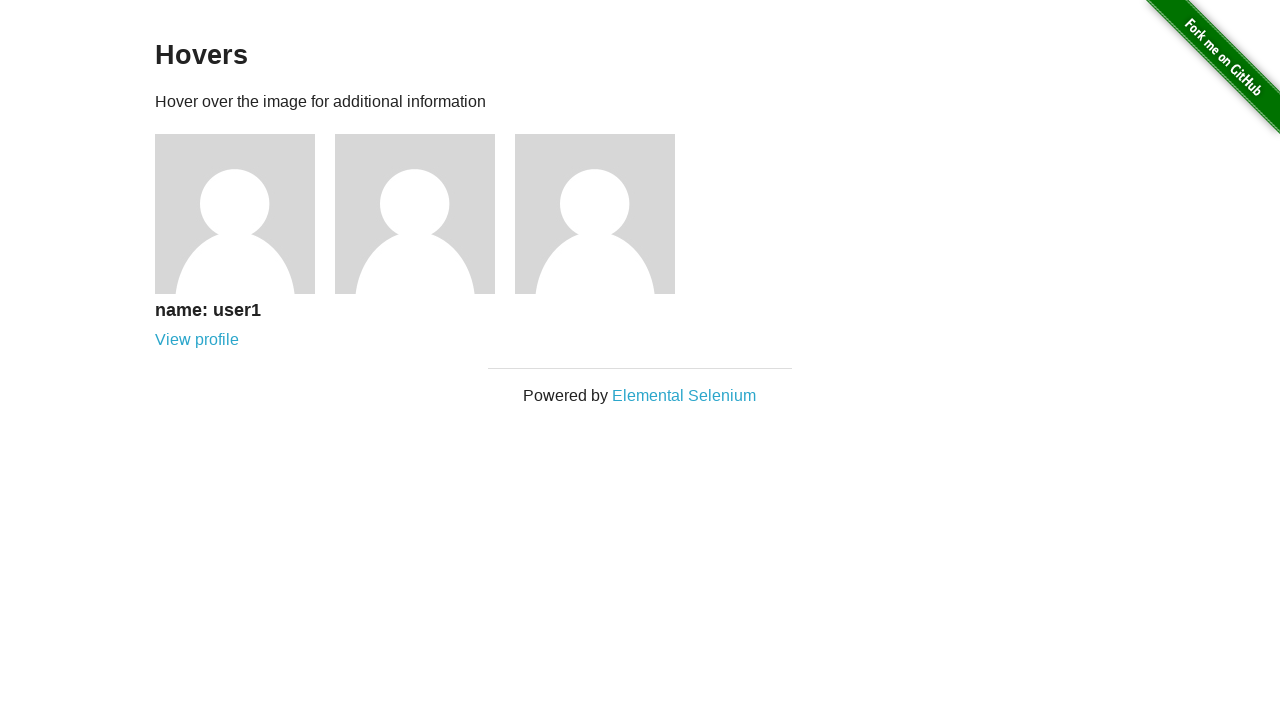

User name 'user1' appeared after hover
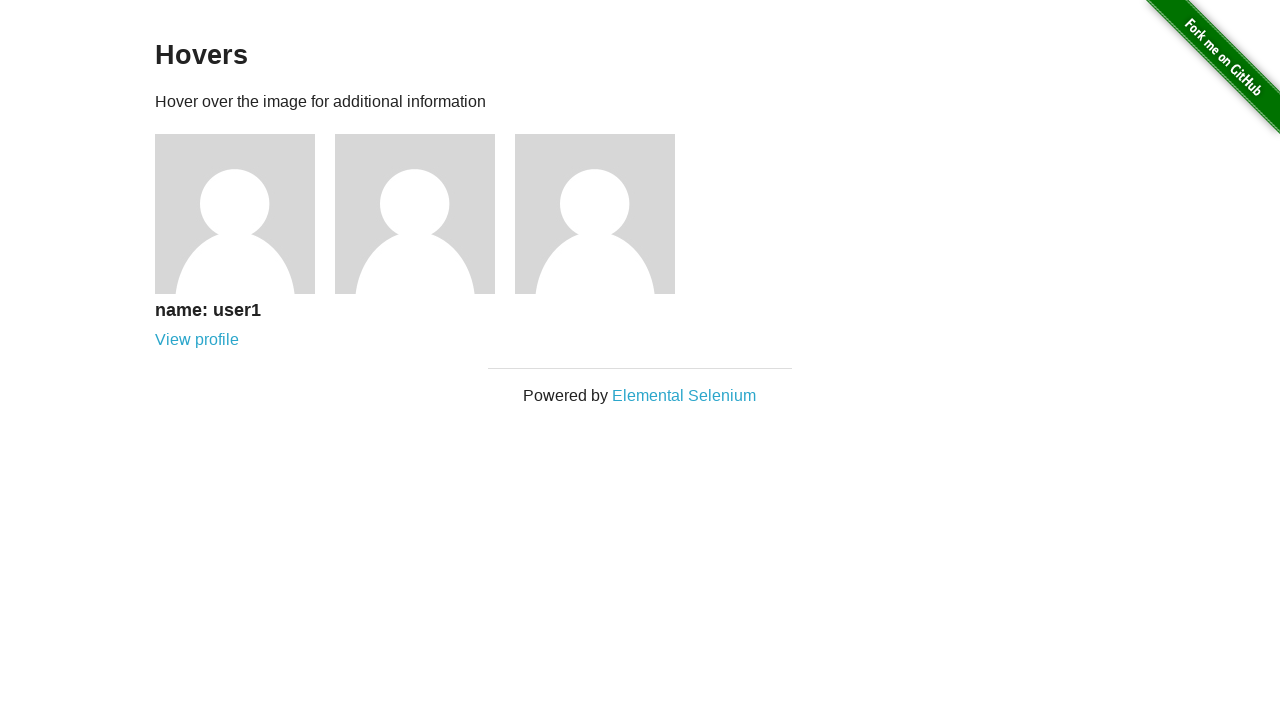

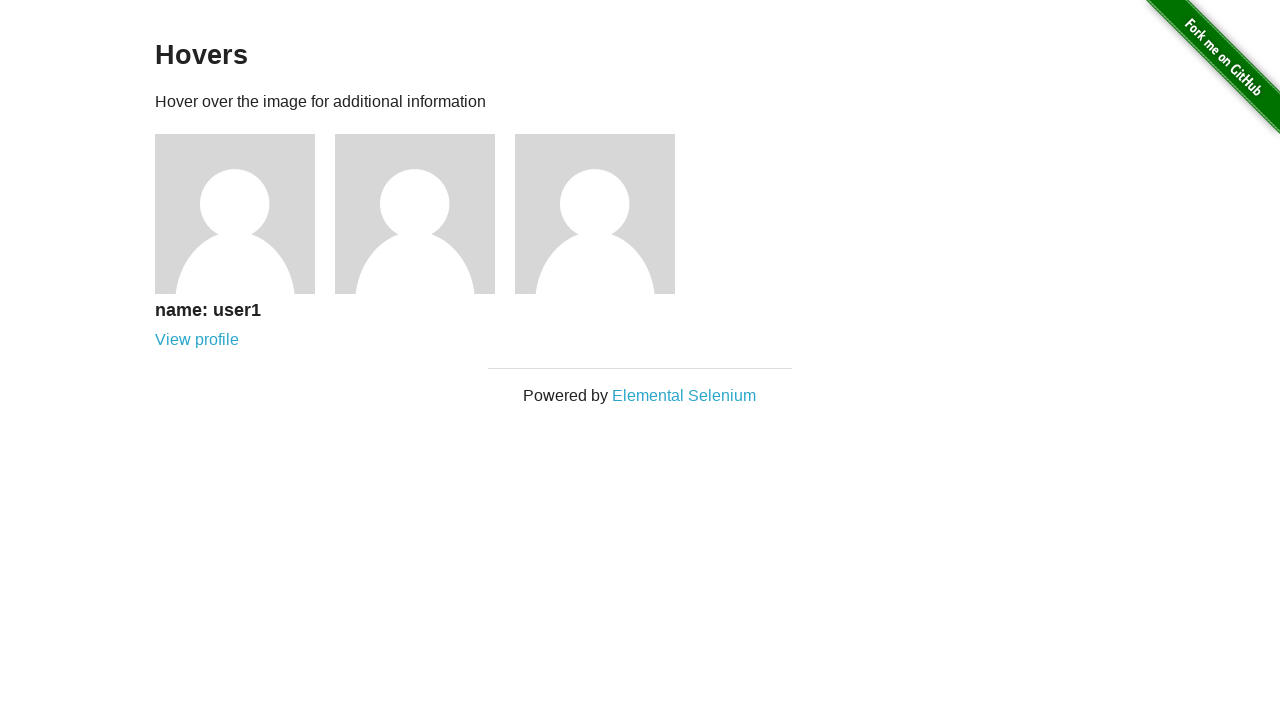